Navigates to u.gg League of Legends champion build page for a specific champion and role, scrolls down, and verifies the recommended runes section is displayed.

Starting URL: https://u.gg/lol/champions/ahri/build?role=middle

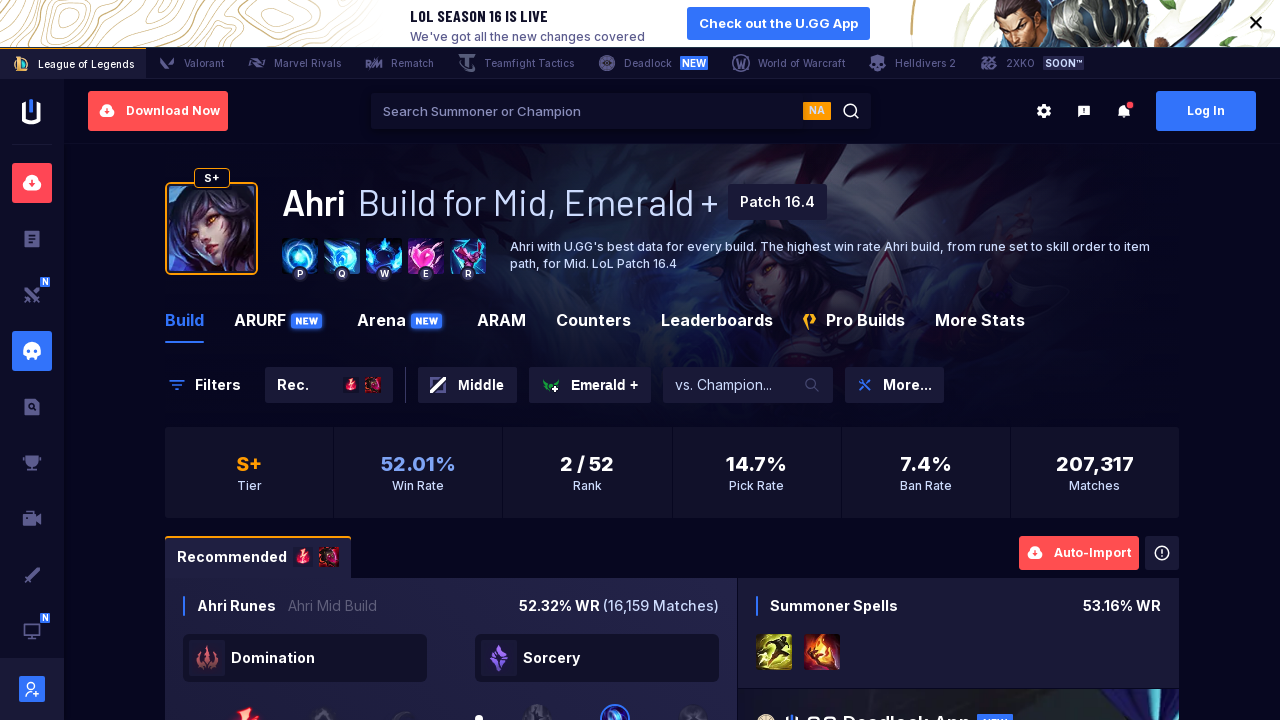

Scrolled down 200 pixels to view rune recommendations
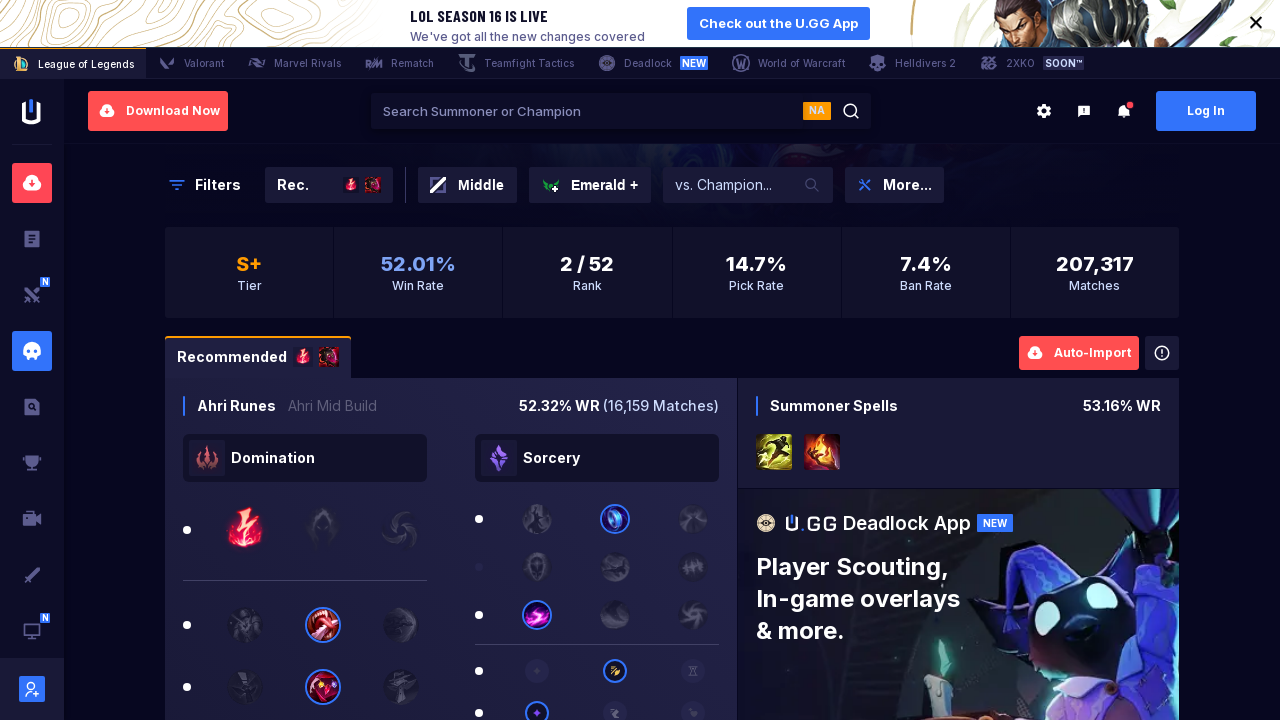

Verified recommended runes section is displayed
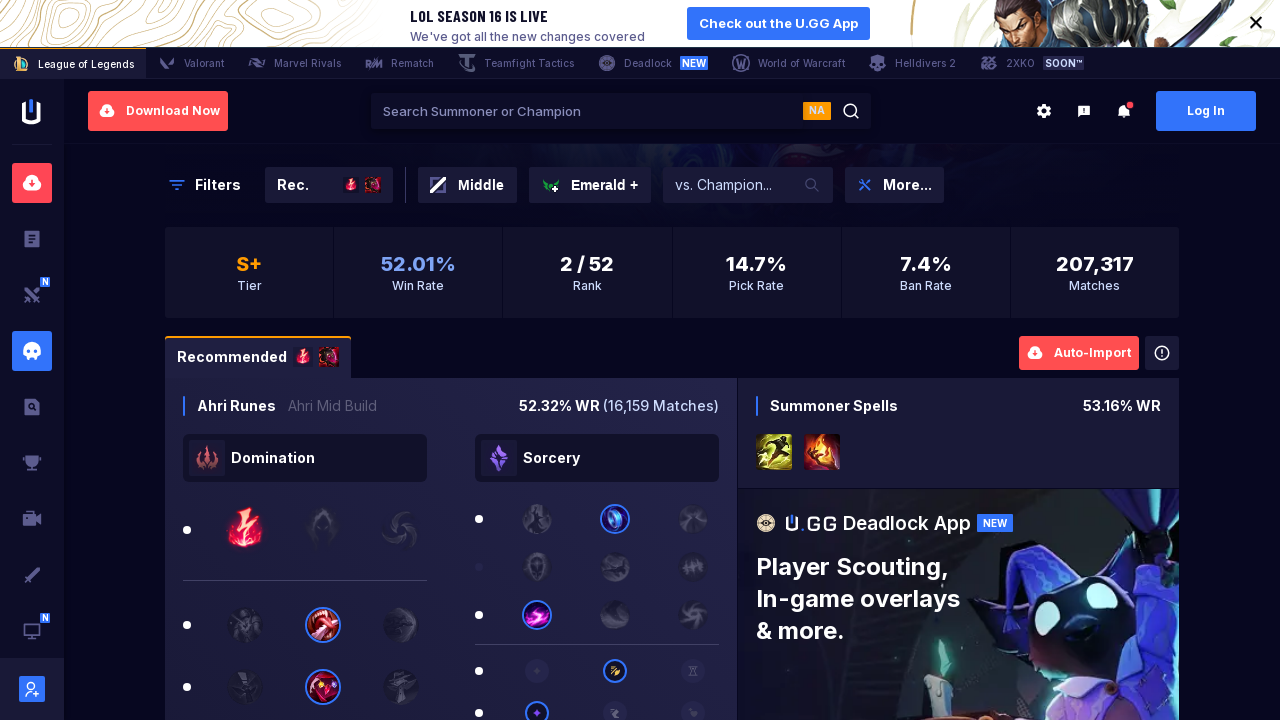

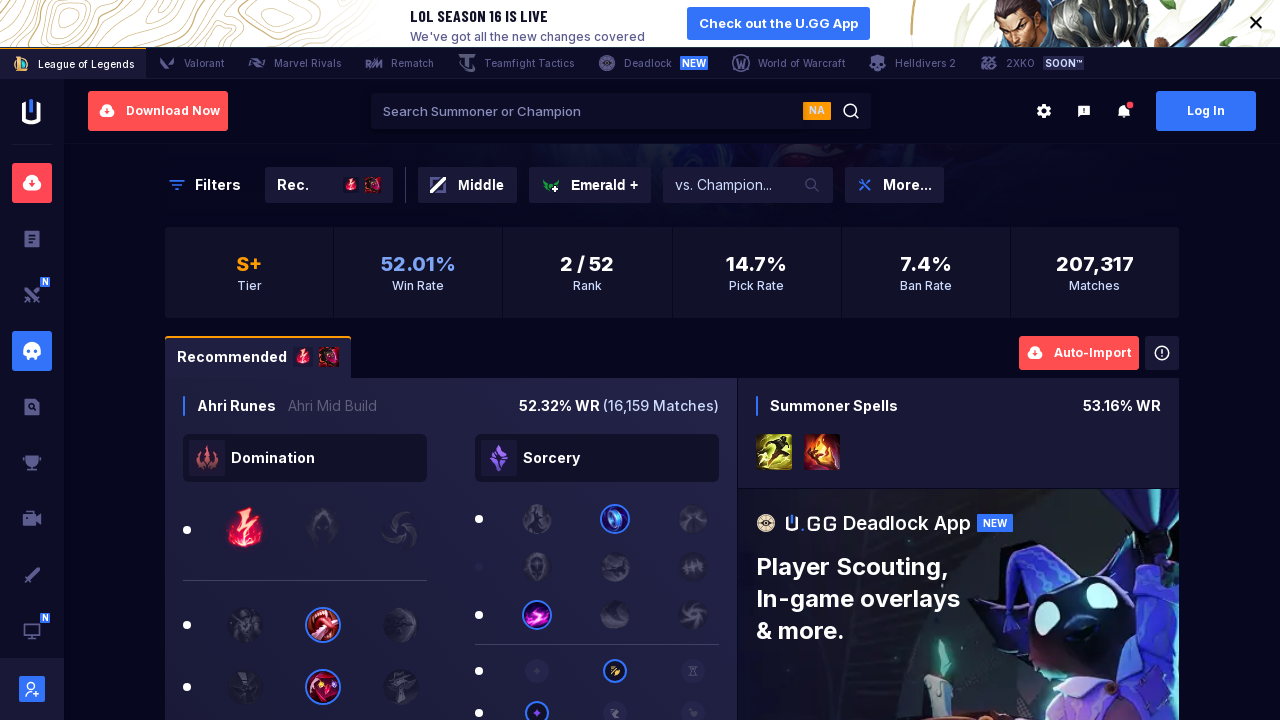